Navigates to an automation practice page and verifies that a product table is displayed with the expected structure (rows and columns)

Starting URL: https://www.rahulshettyacademy.com/AutomationPractice

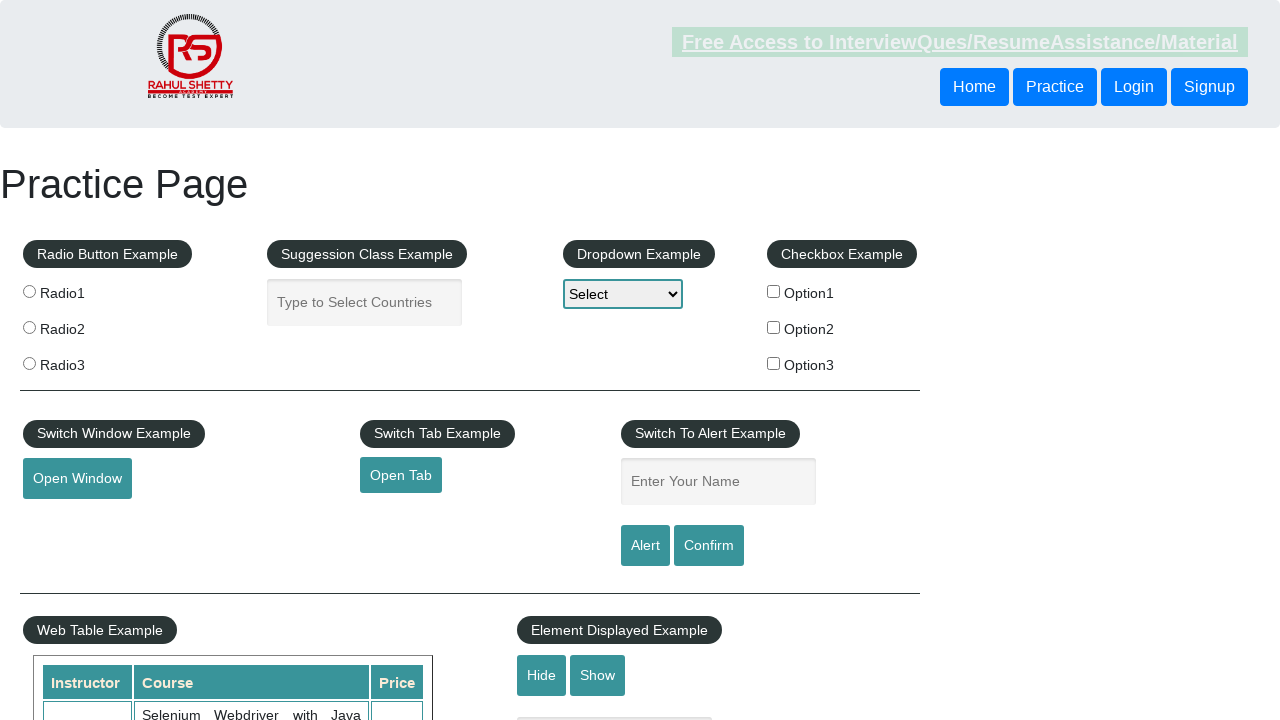

Navigated to automation practice page
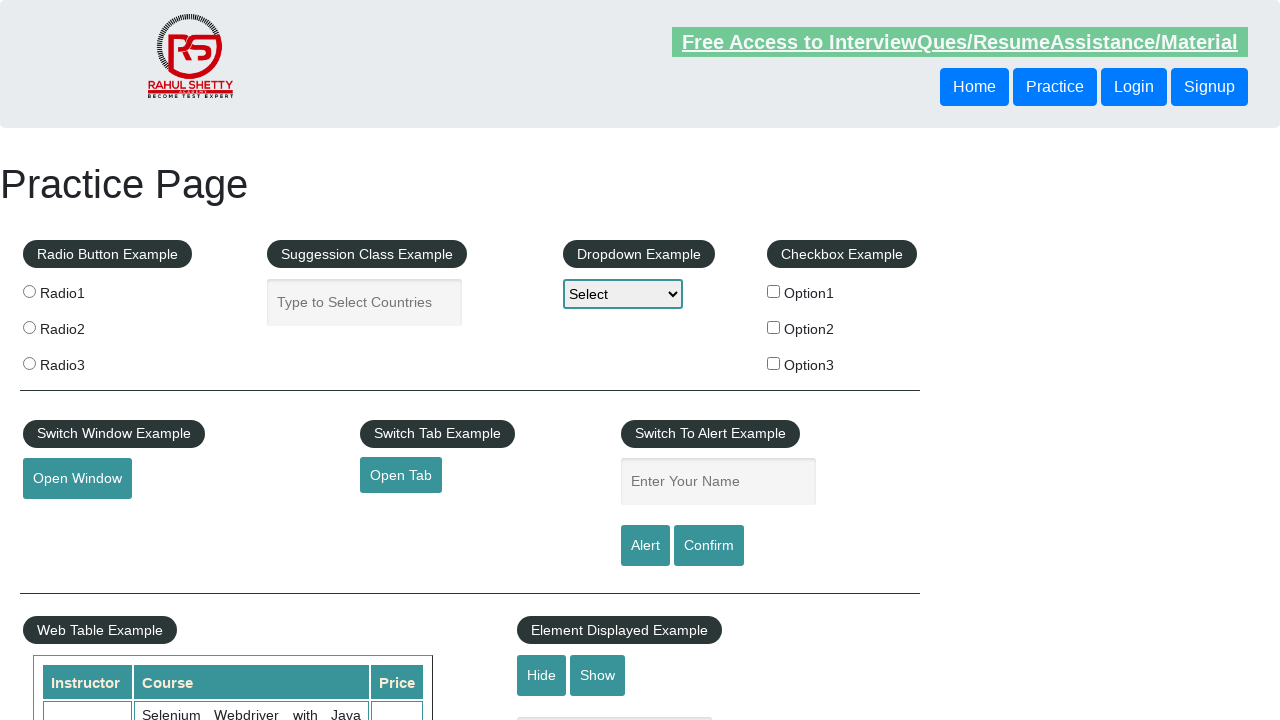

Product table is visible
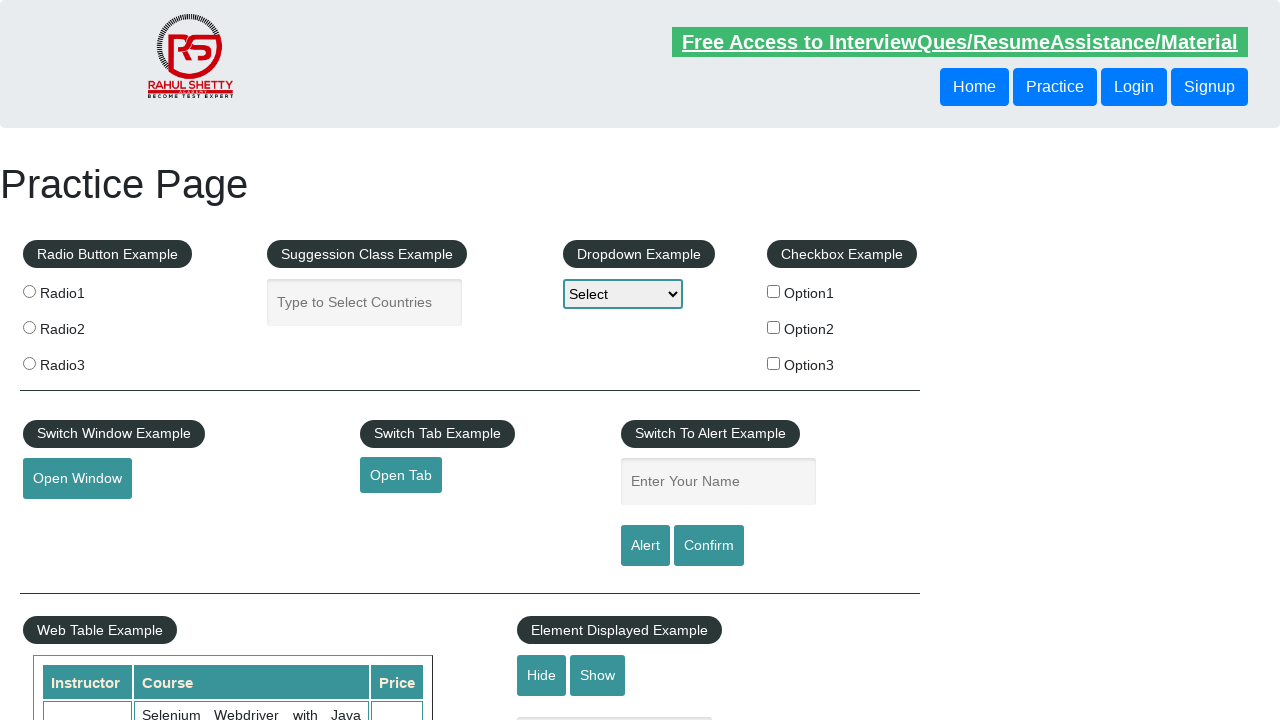

Product table rows exist and first row is visible
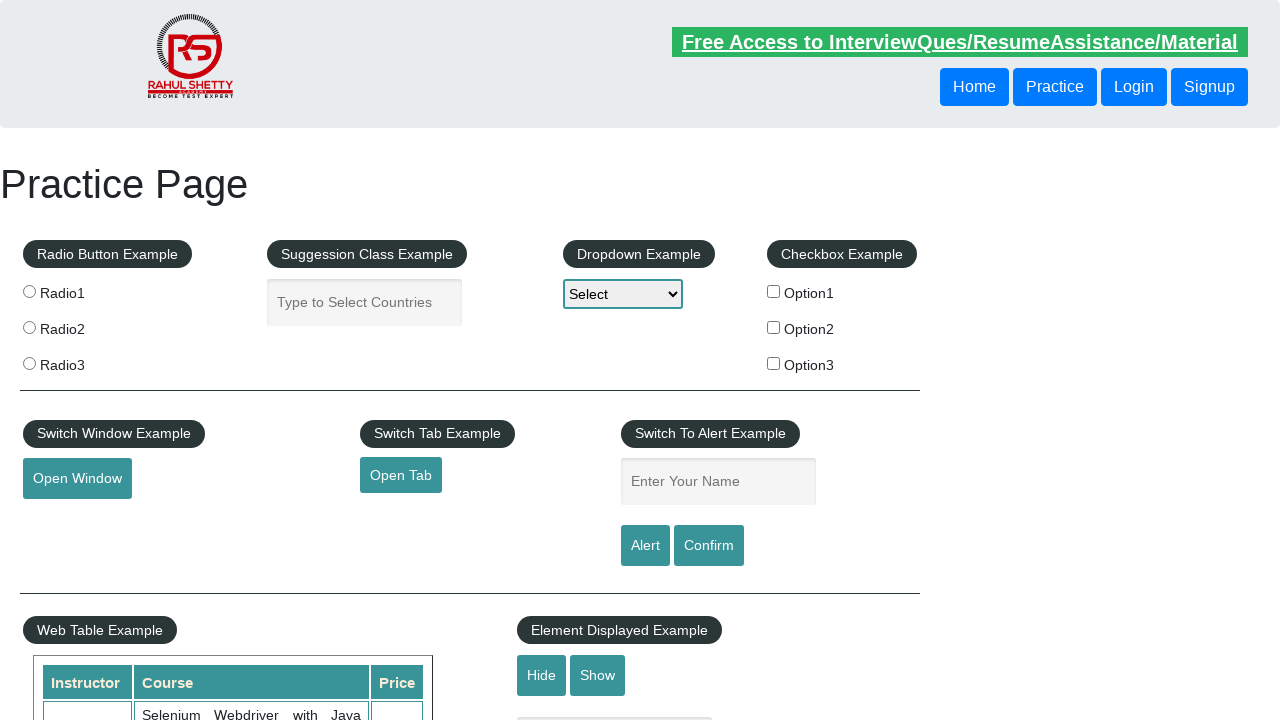

Product table columns exist in data rows
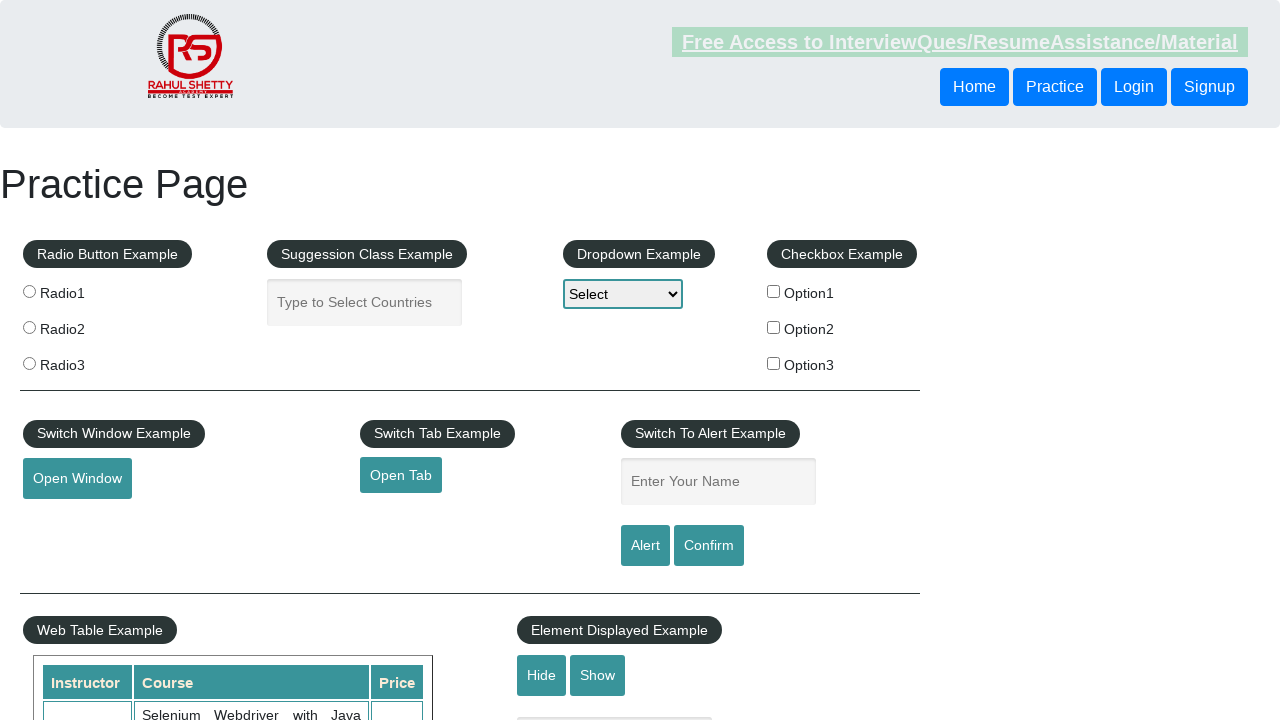

Row 3 of product table is visible with data
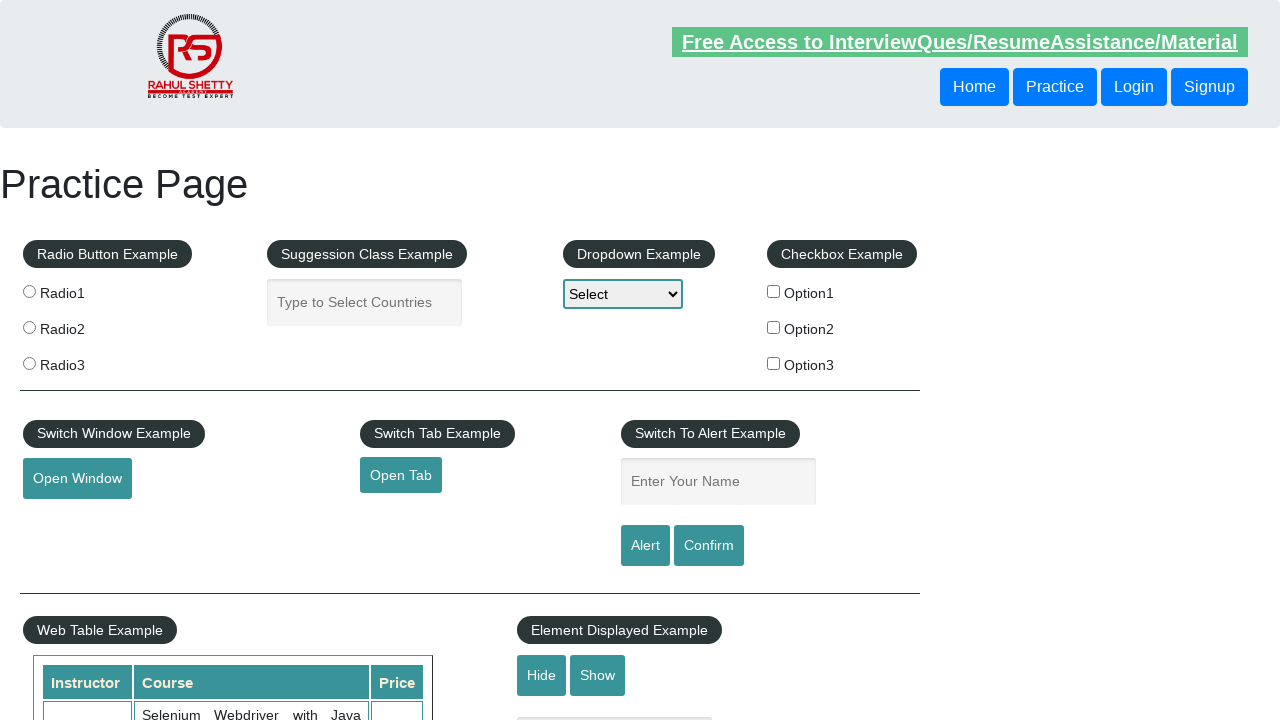

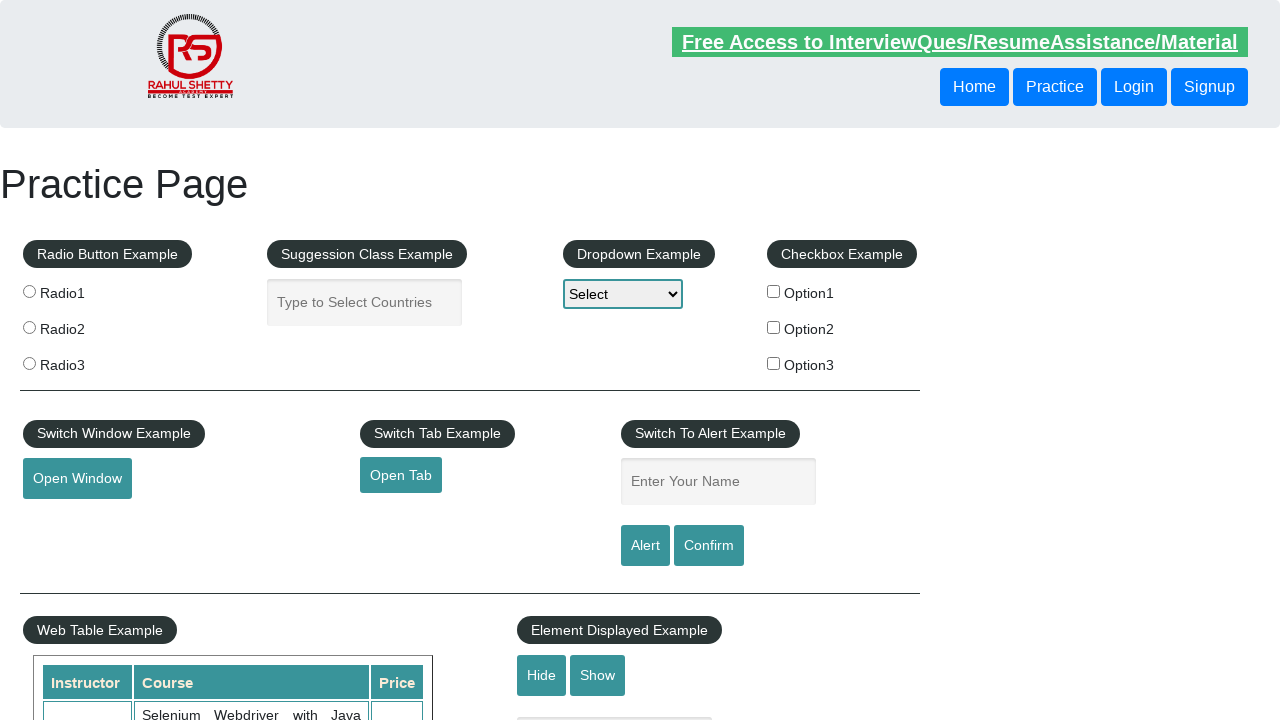